Navigates to W3Schools homepage and clicks on the Exercises navigation button

Starting URL: http://www.w3schools.com/

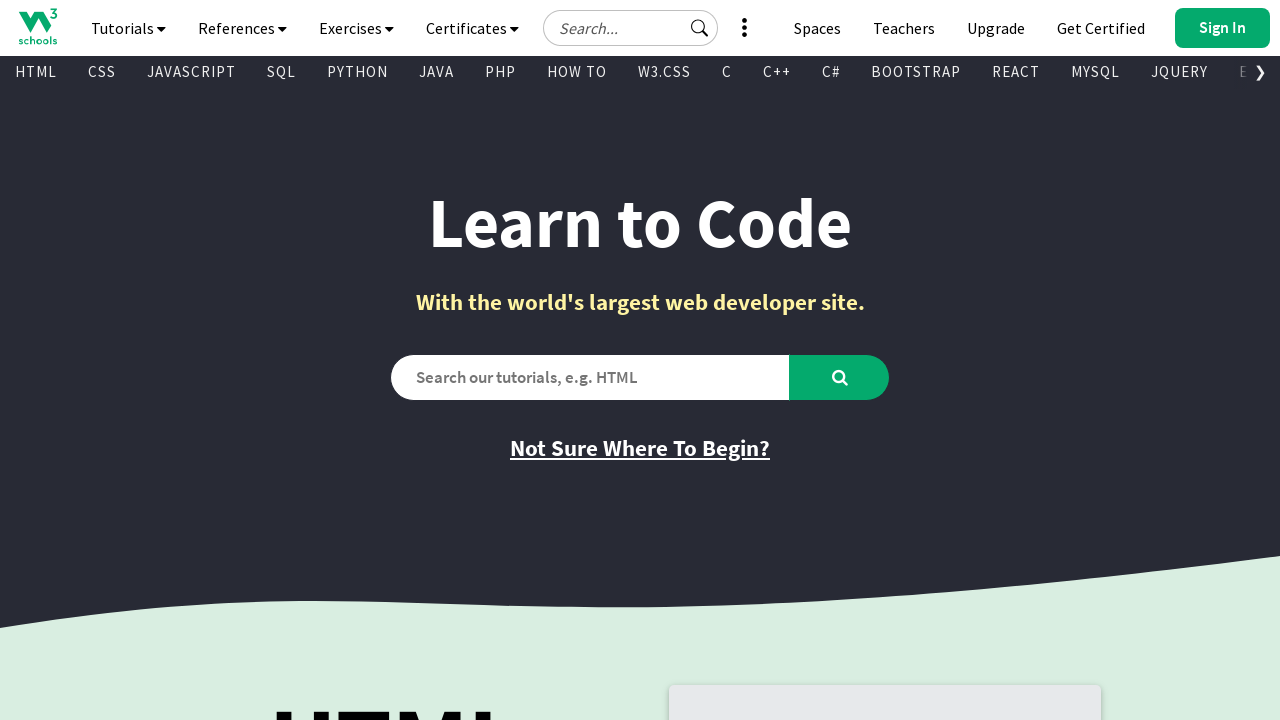

Navigated to W3Schools homepage
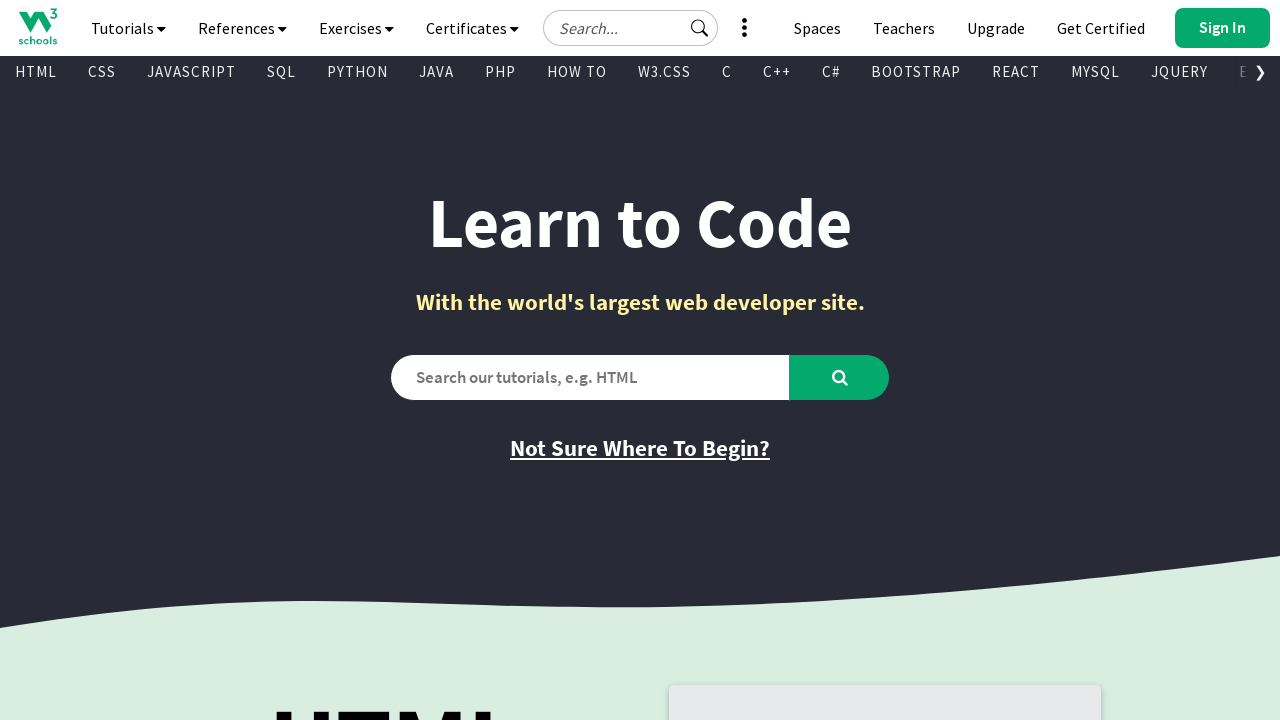

Clicked on Exercises navigation button at (356, 28) on a#navbtn_exercises
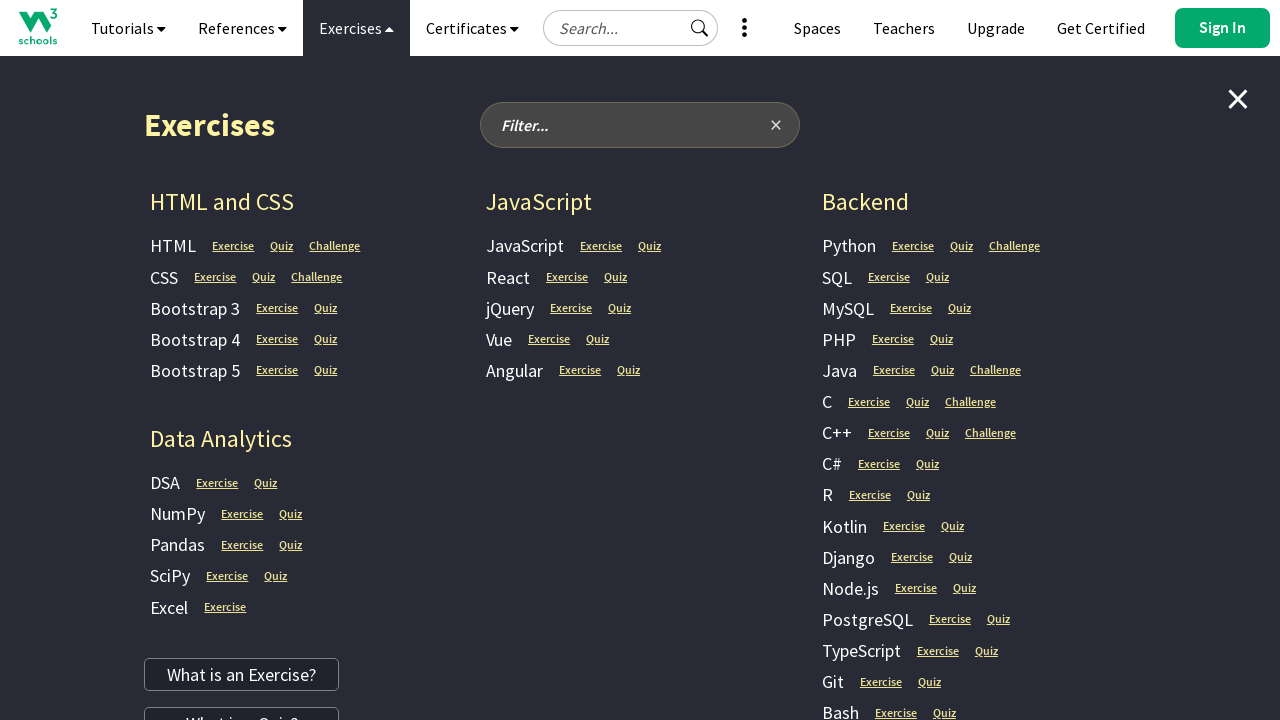

Navigation completed and page fully loaded
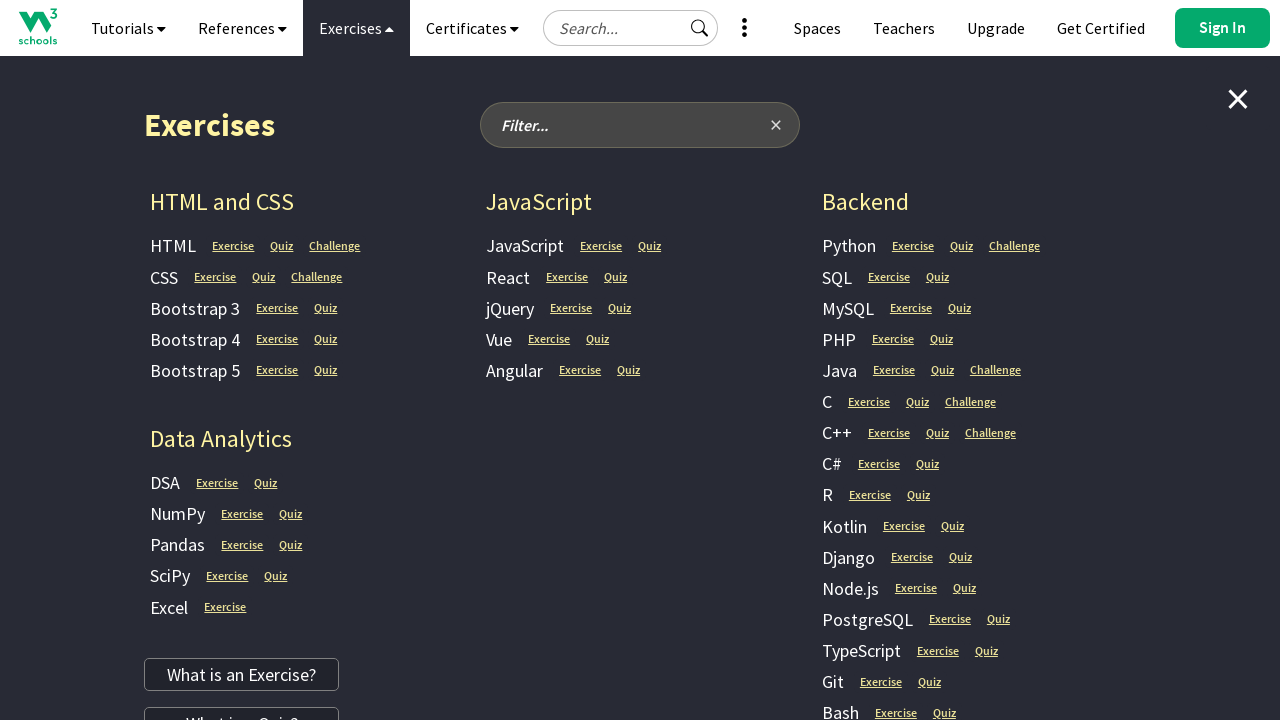

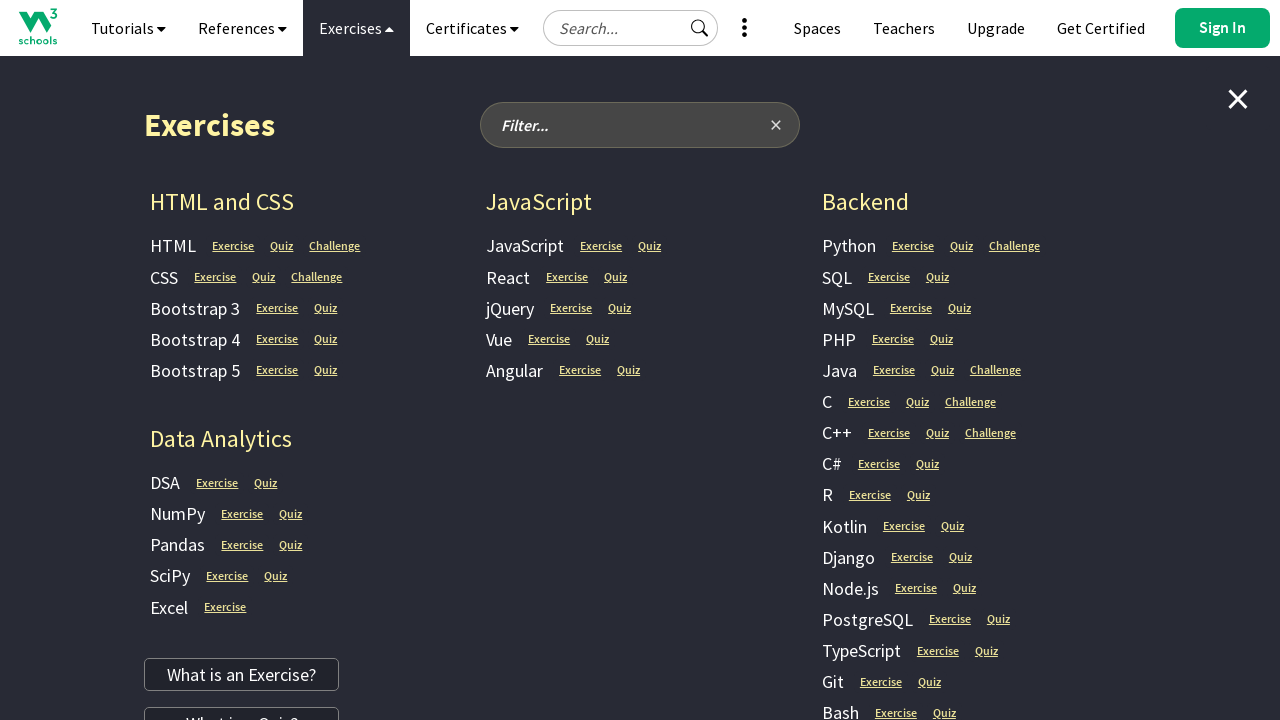